Tests dynamic element loading by clicking buttons that reveal text boxes after a delay, then filling those text boxes with test data

Starting URL: https://www.hyrtutorials.com/p/waits-demo.html

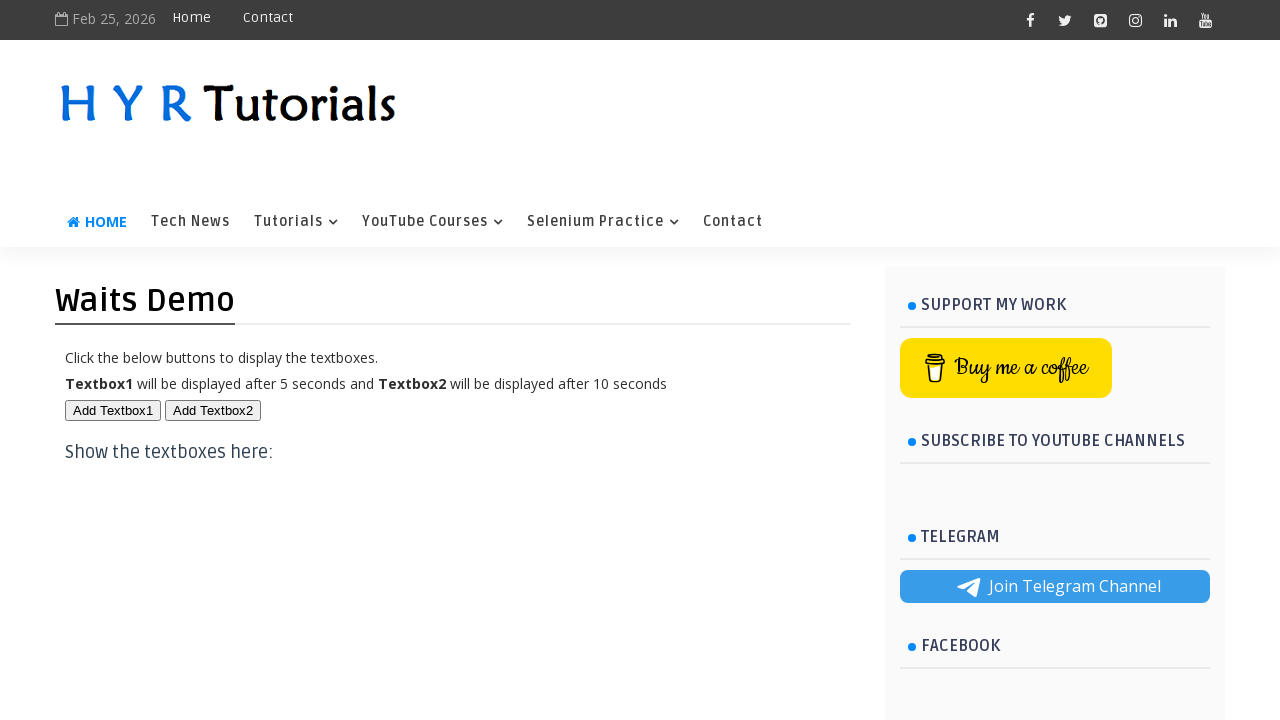

Clicked first button to reveal text box at (113, 410) on button#btn1
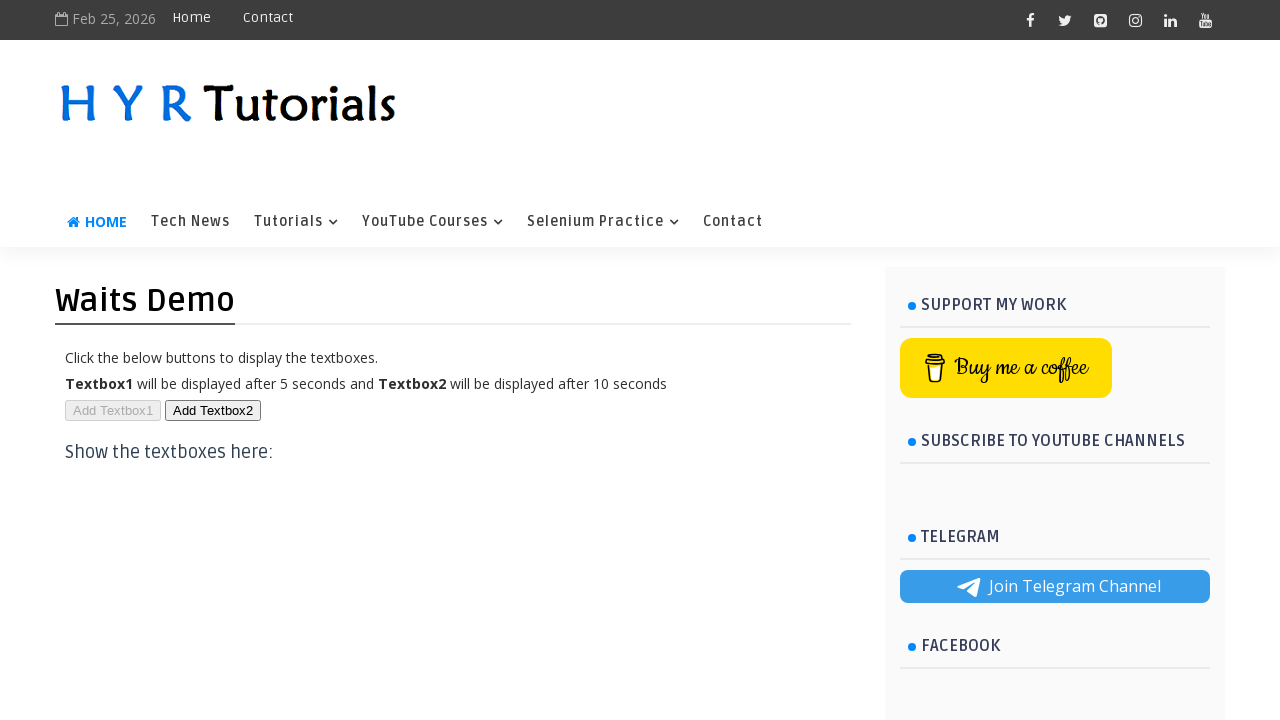

First text box became visible after delay
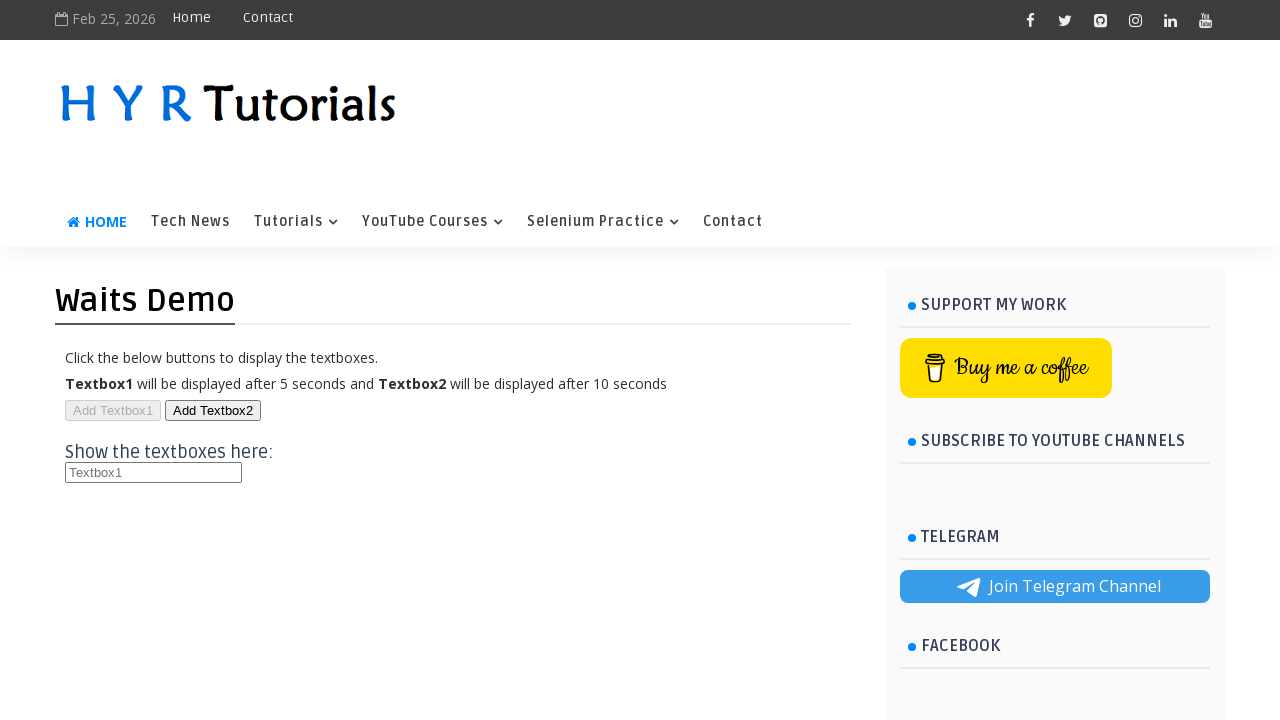

Filled first text box with 'Testing' on input#txt1
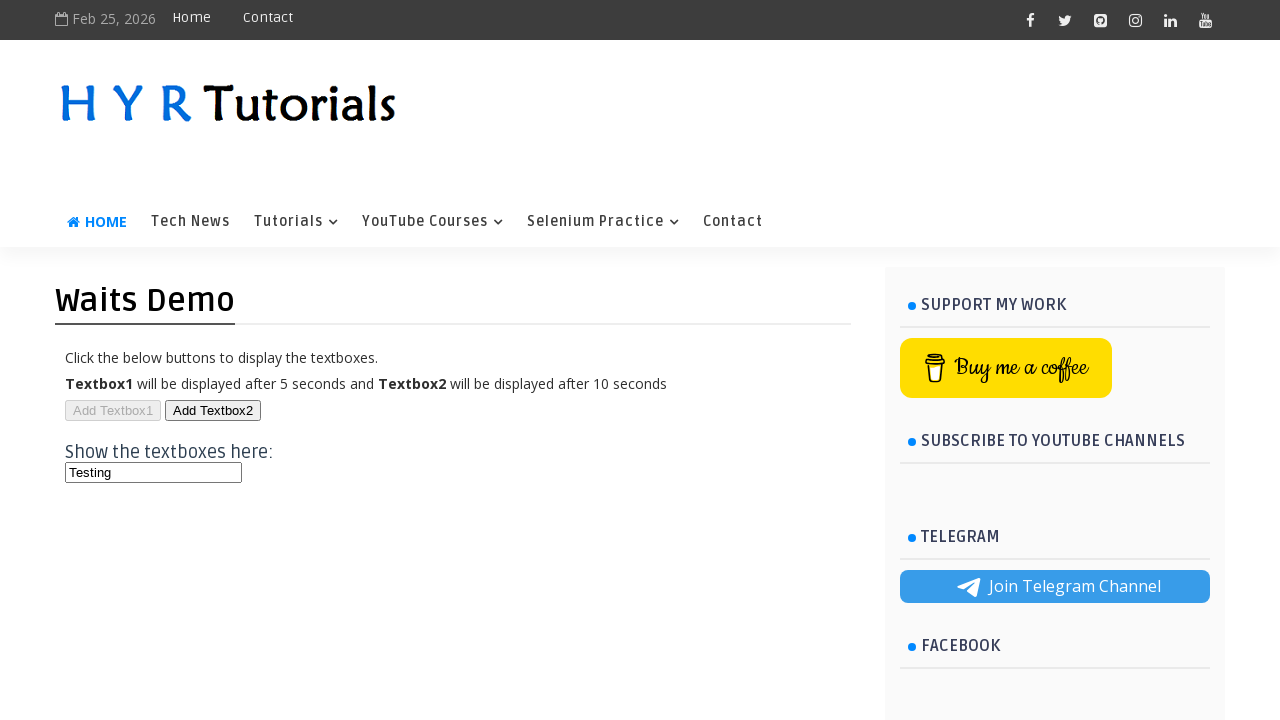

Clicked second button to reveal another text box at (213, 410) on button#btn2
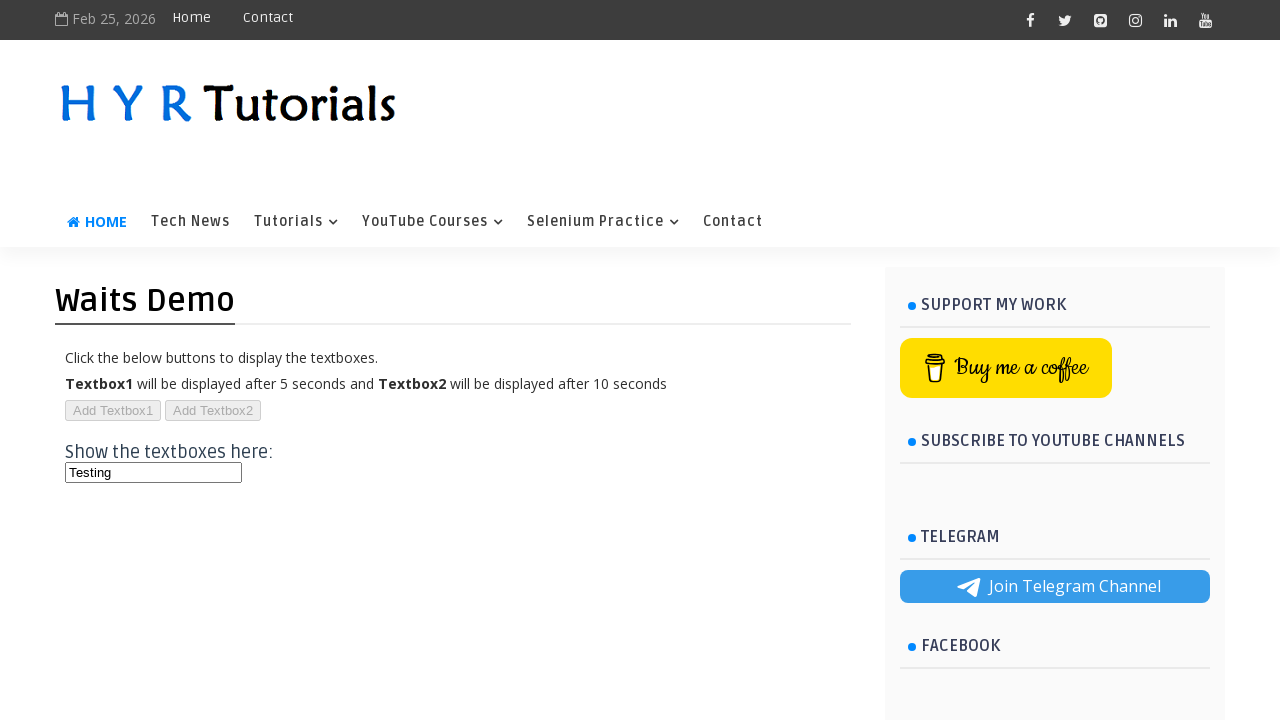

Second text box became visible after delay
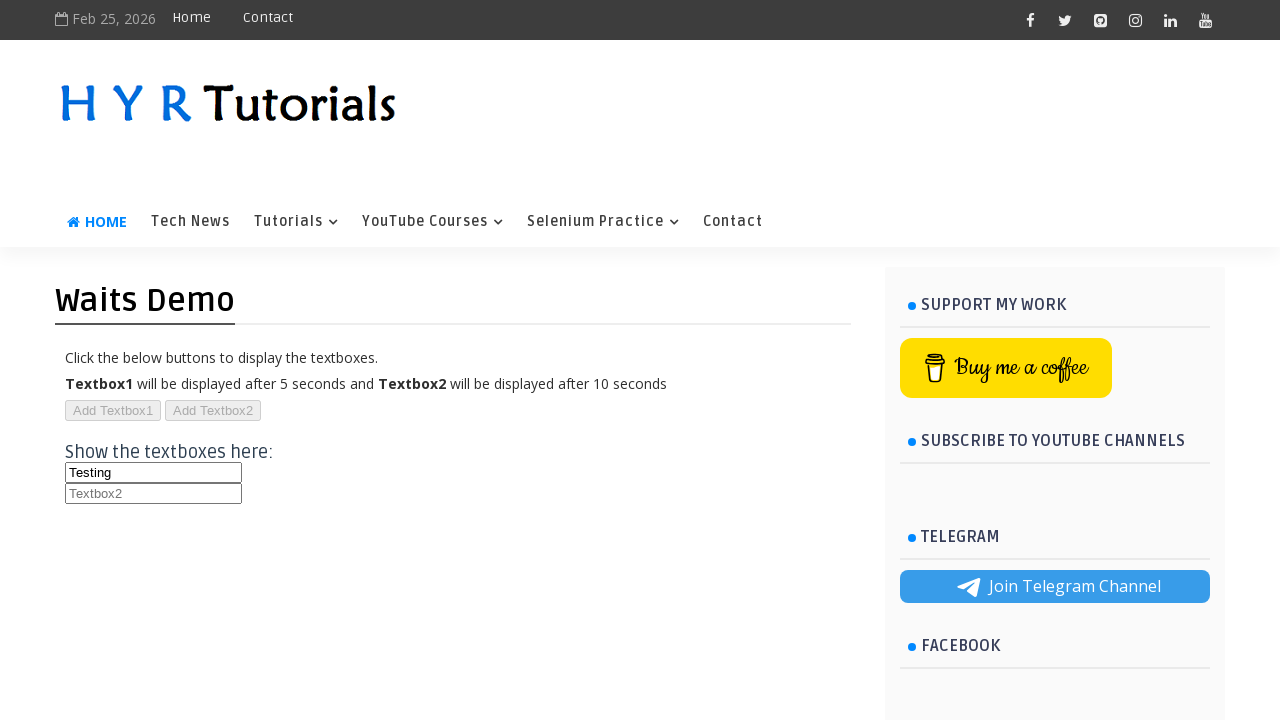

Filled second text box with 'Testing 2' on input#txt2
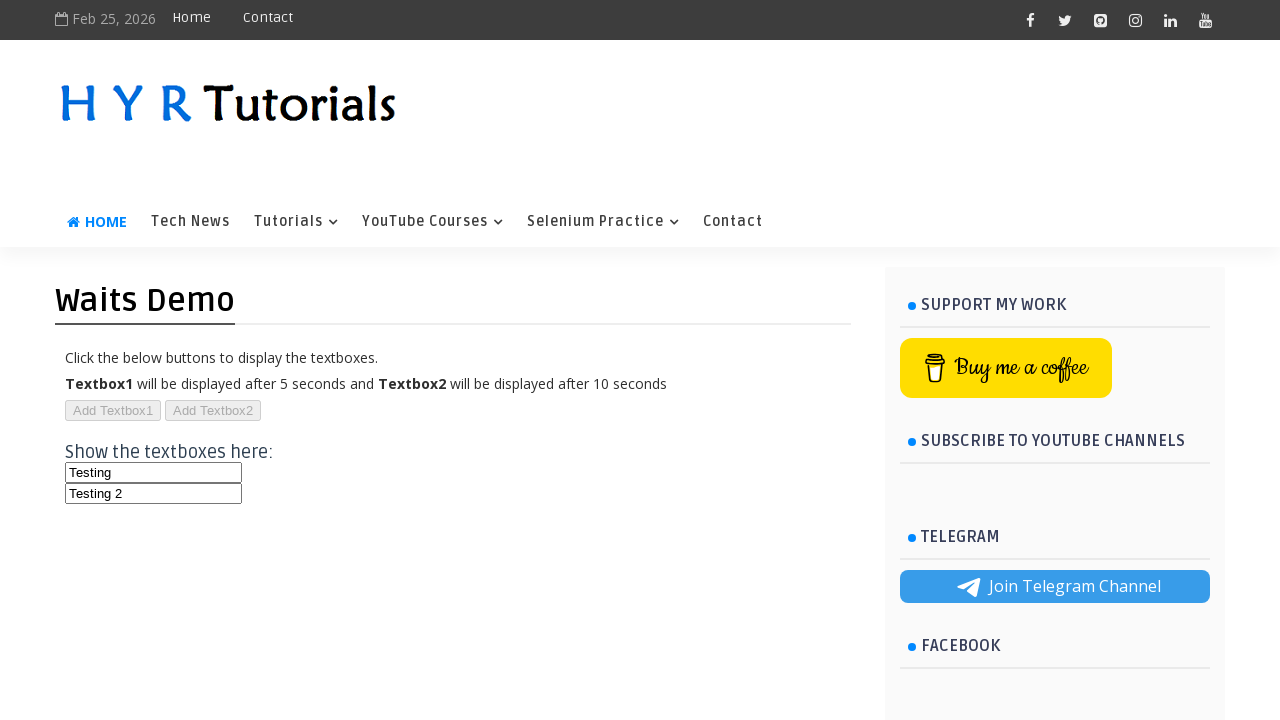

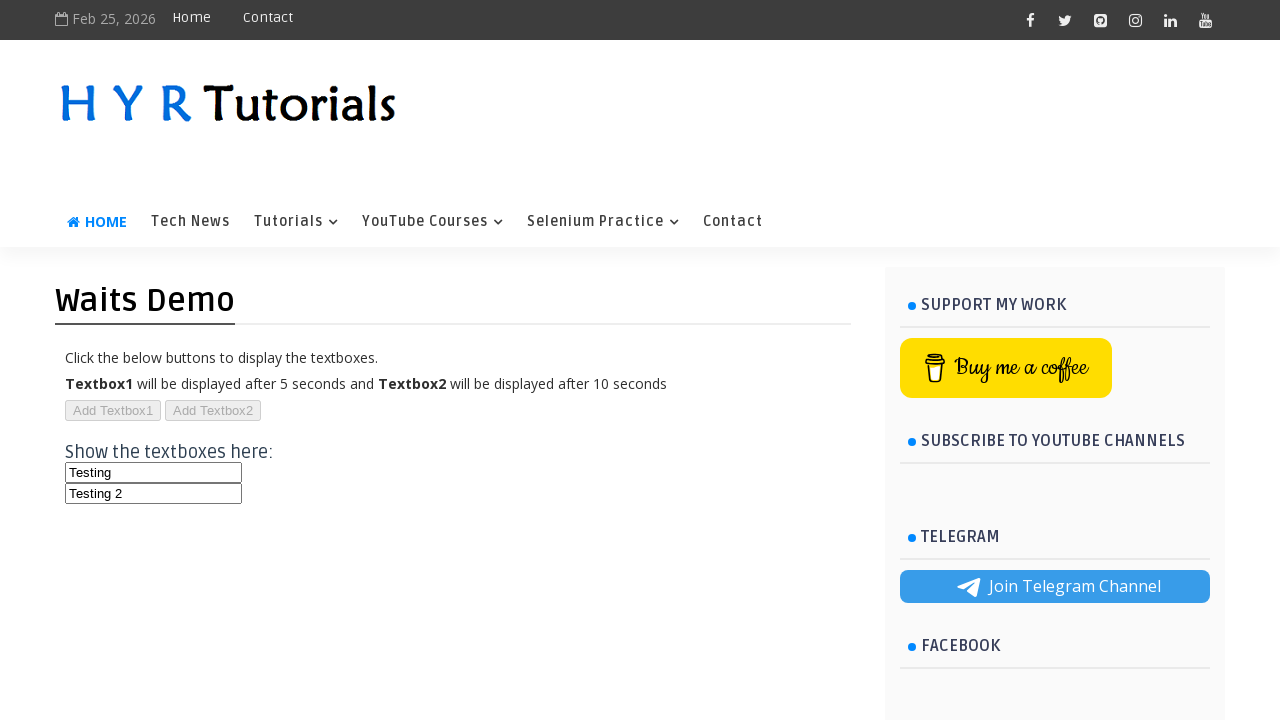